Tests editing an existing product by first creating a product, then clicking Edit, modifying the name and price, saving, and verifying the changes are reflected in the table.

Starting URL: http://pam.runasp.net/products

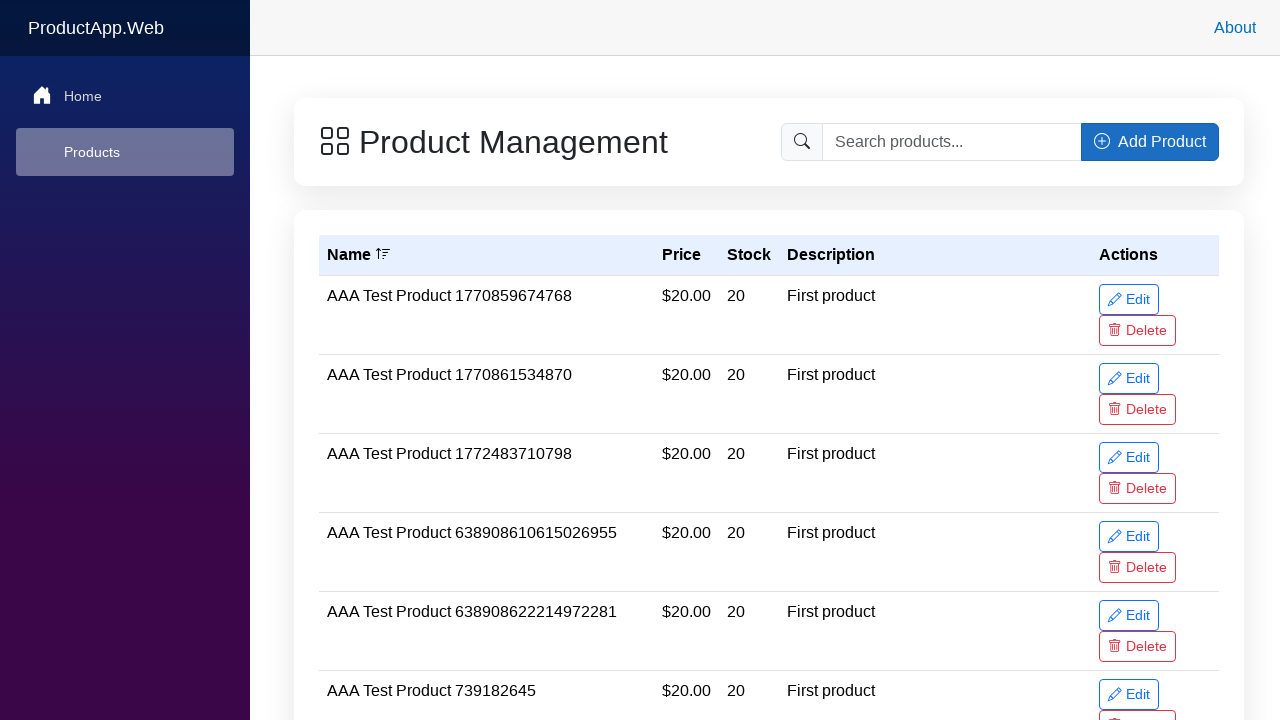

Waited for page to load with networkidle state
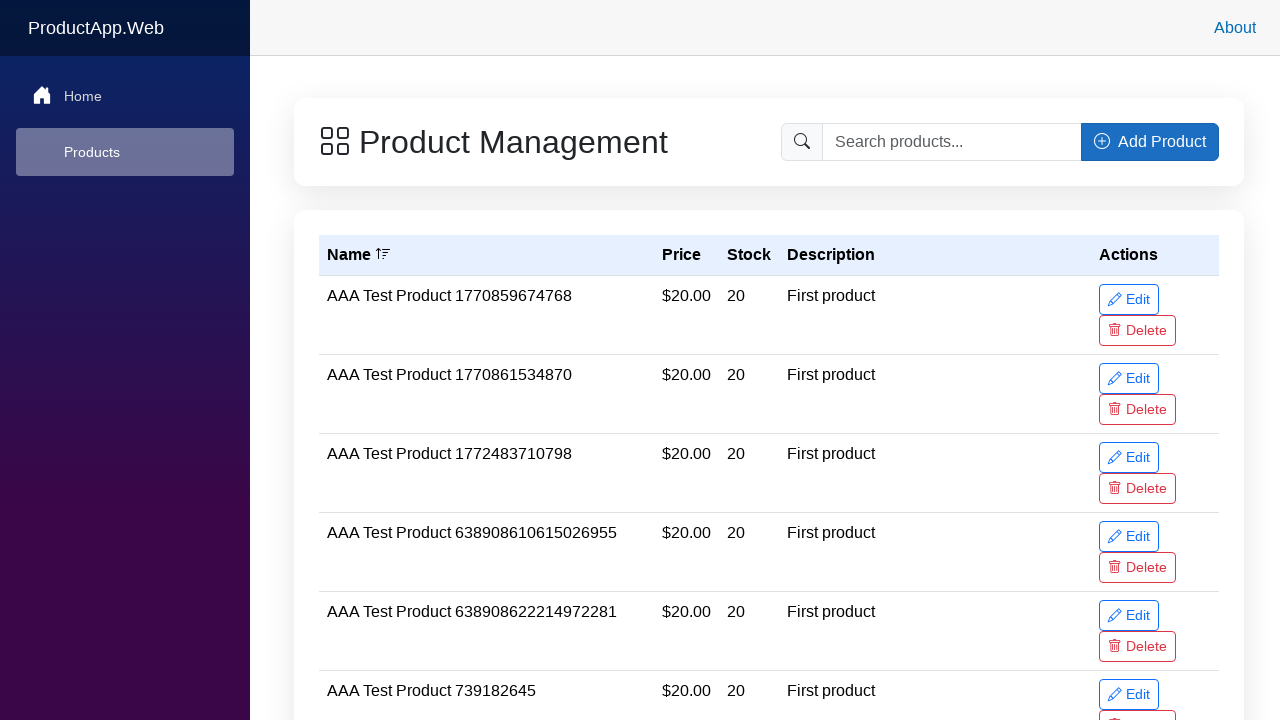

Glass card element loaded
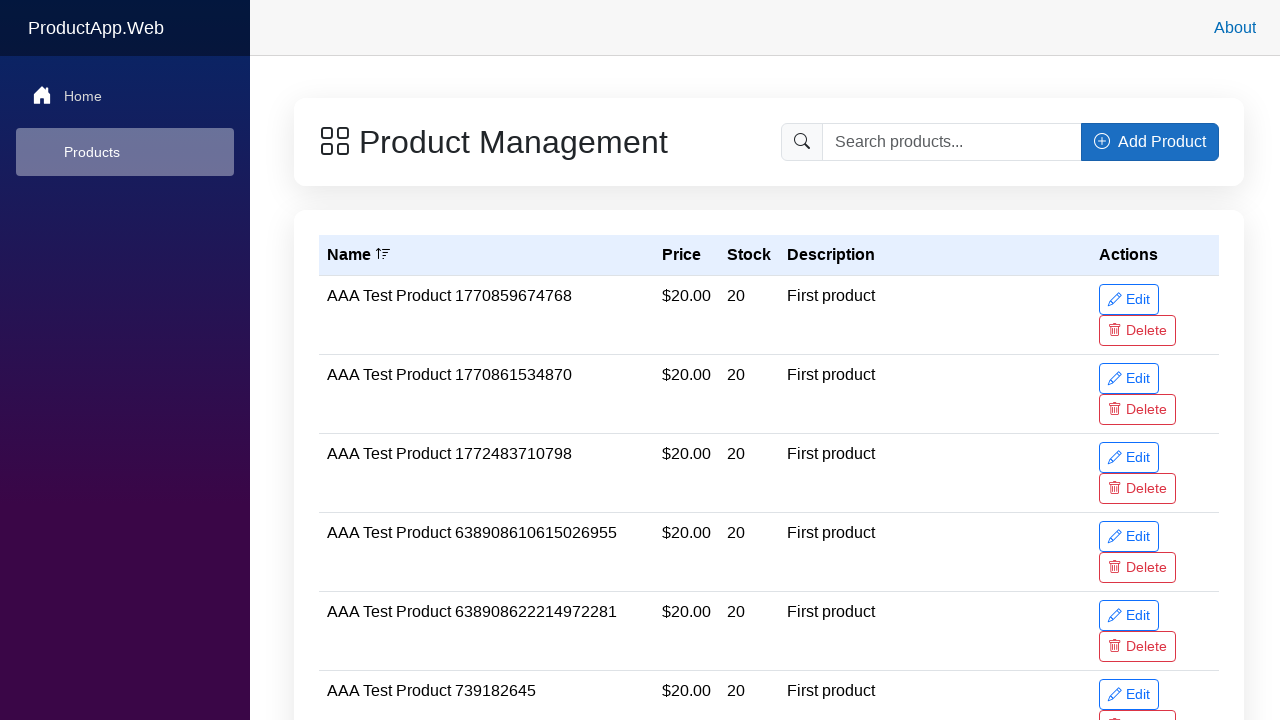

Clicked 'Add Product' button at (1150, 142) on .input-group button:has-text('Add Product')
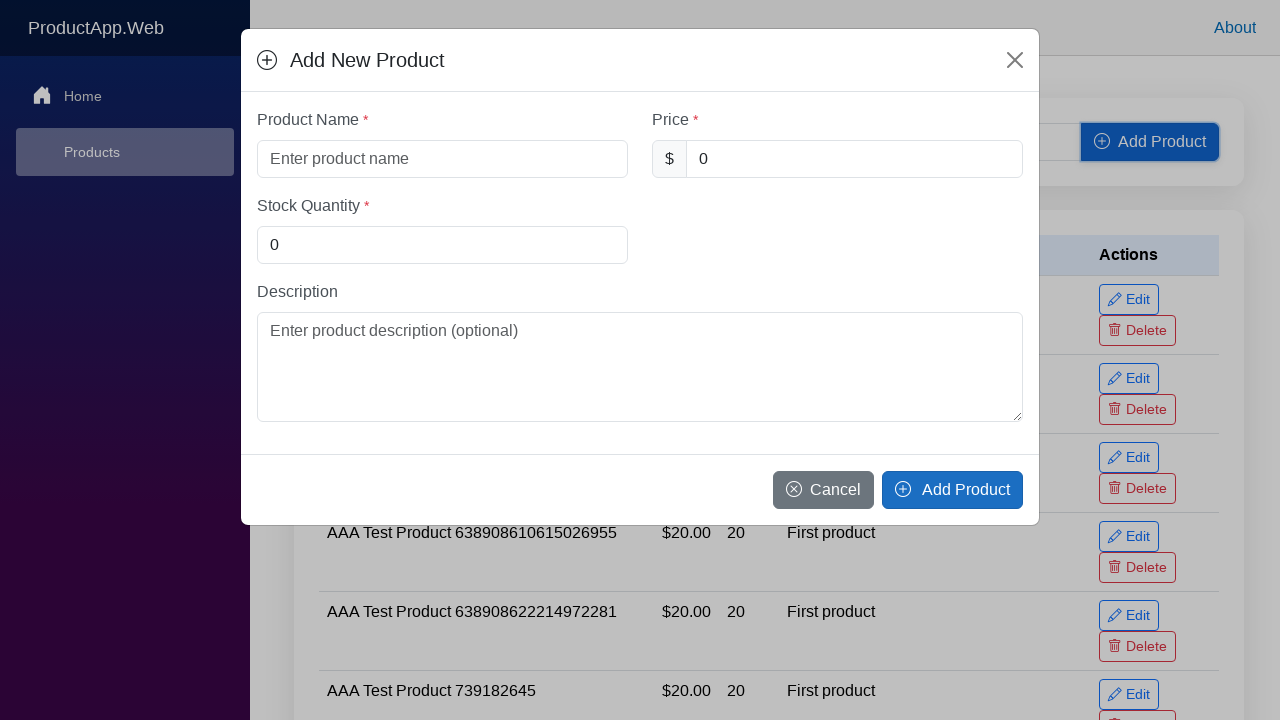

Add Product modal appeared
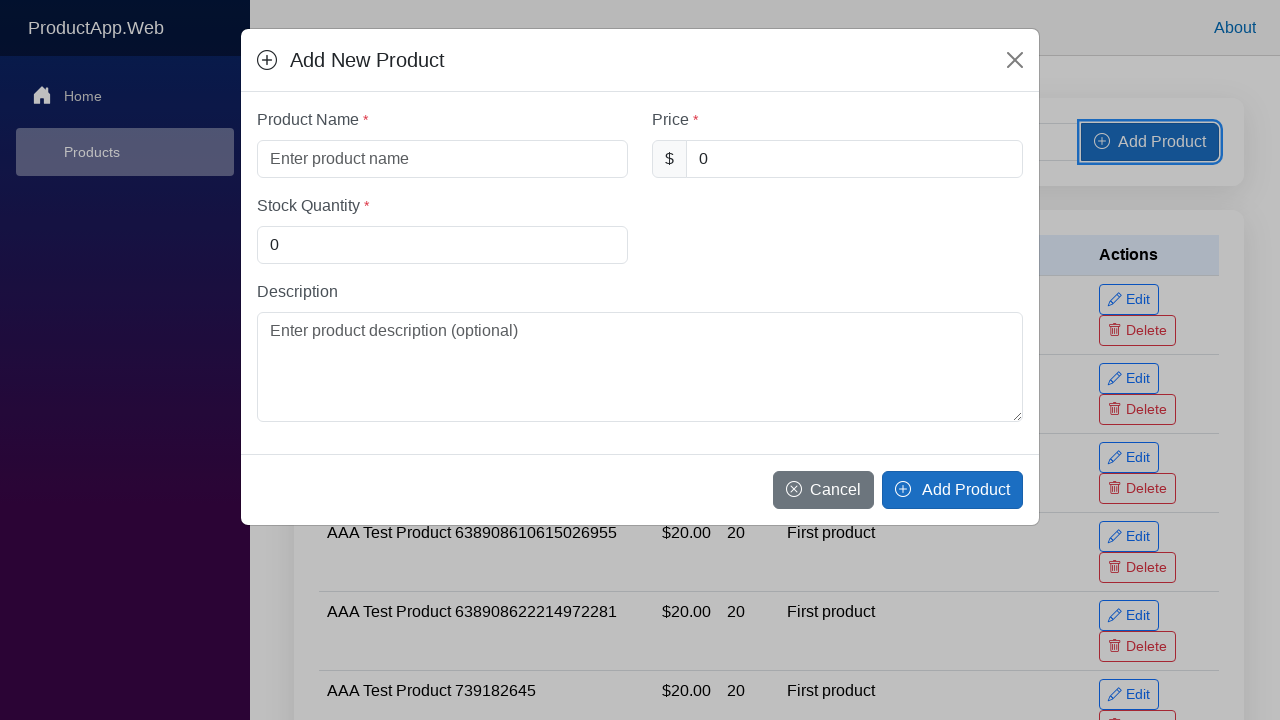

Filled product name with 'Original Product 1772485320973' on #productName
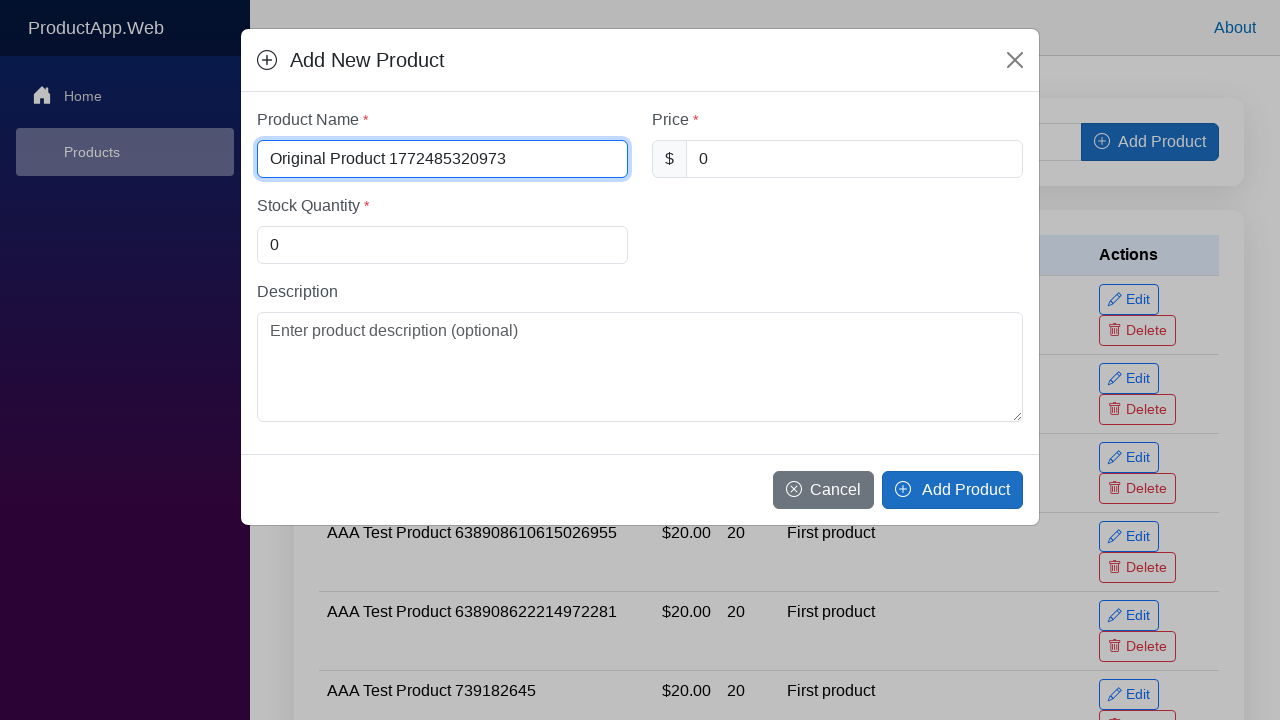

Filled product price with '19.99' on #productPrice
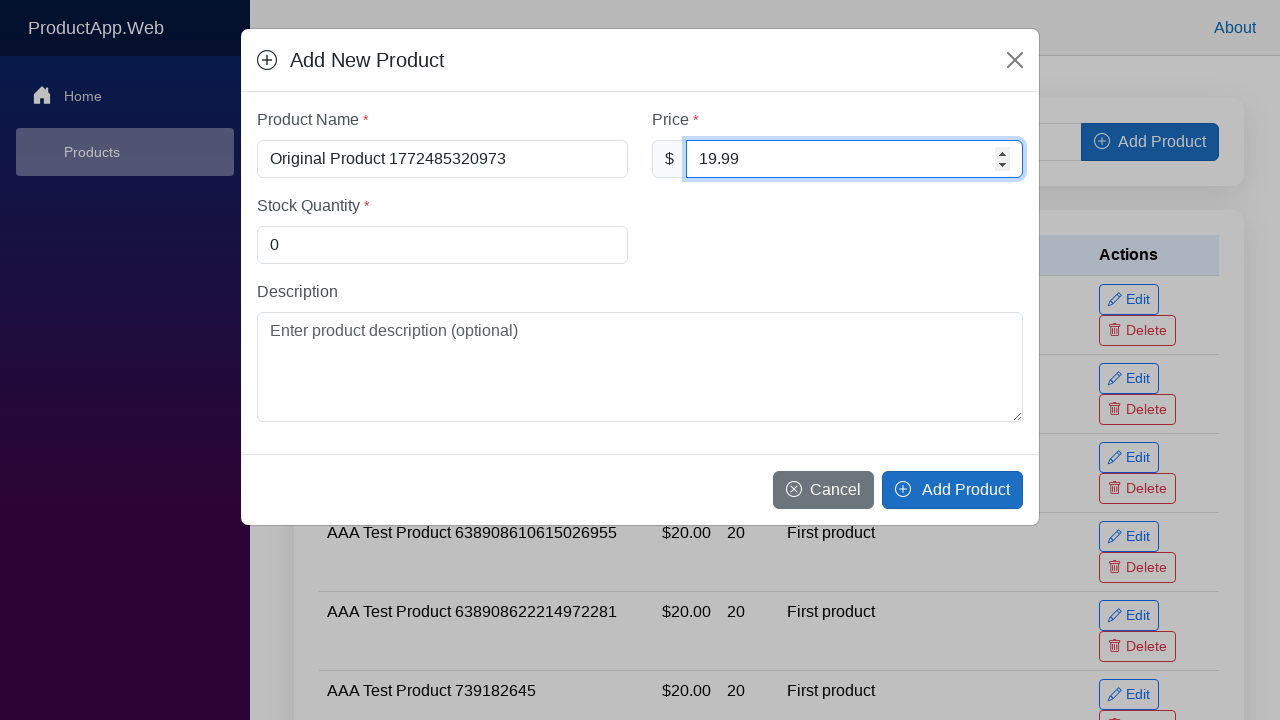

Filled product stock with '50' on #productStock
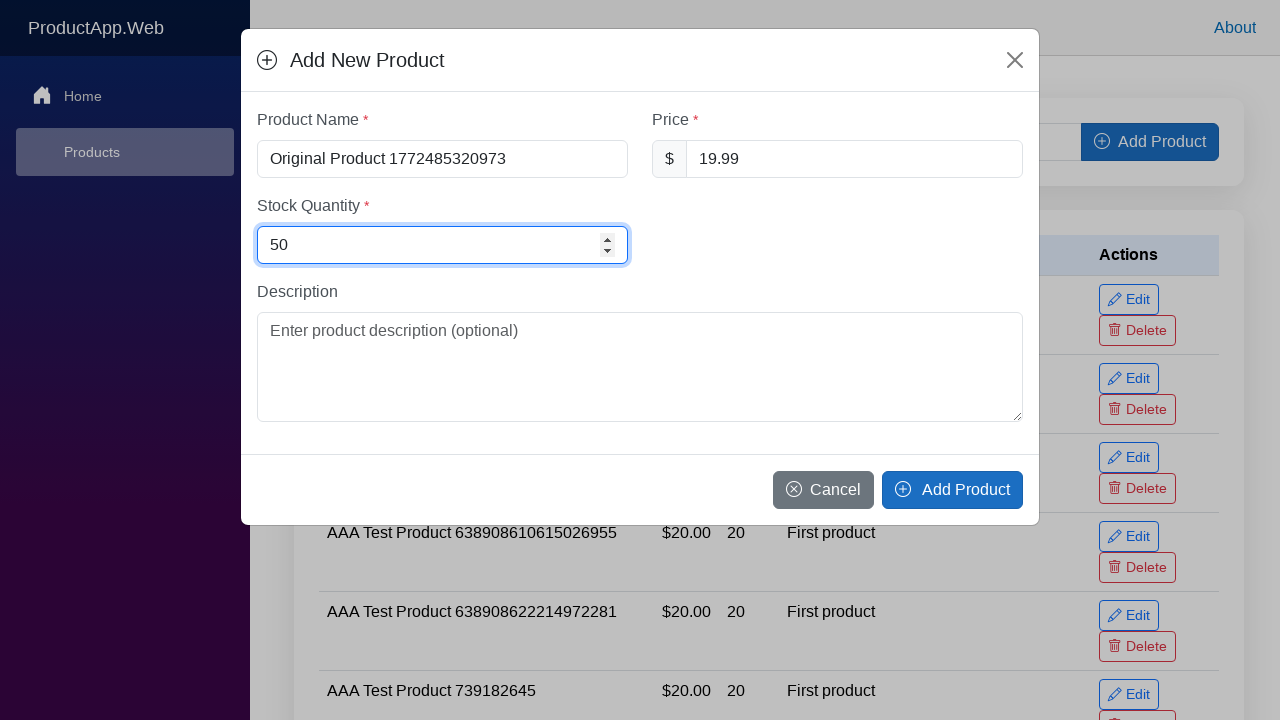

Filled product description with 'Original description' on #productDescription
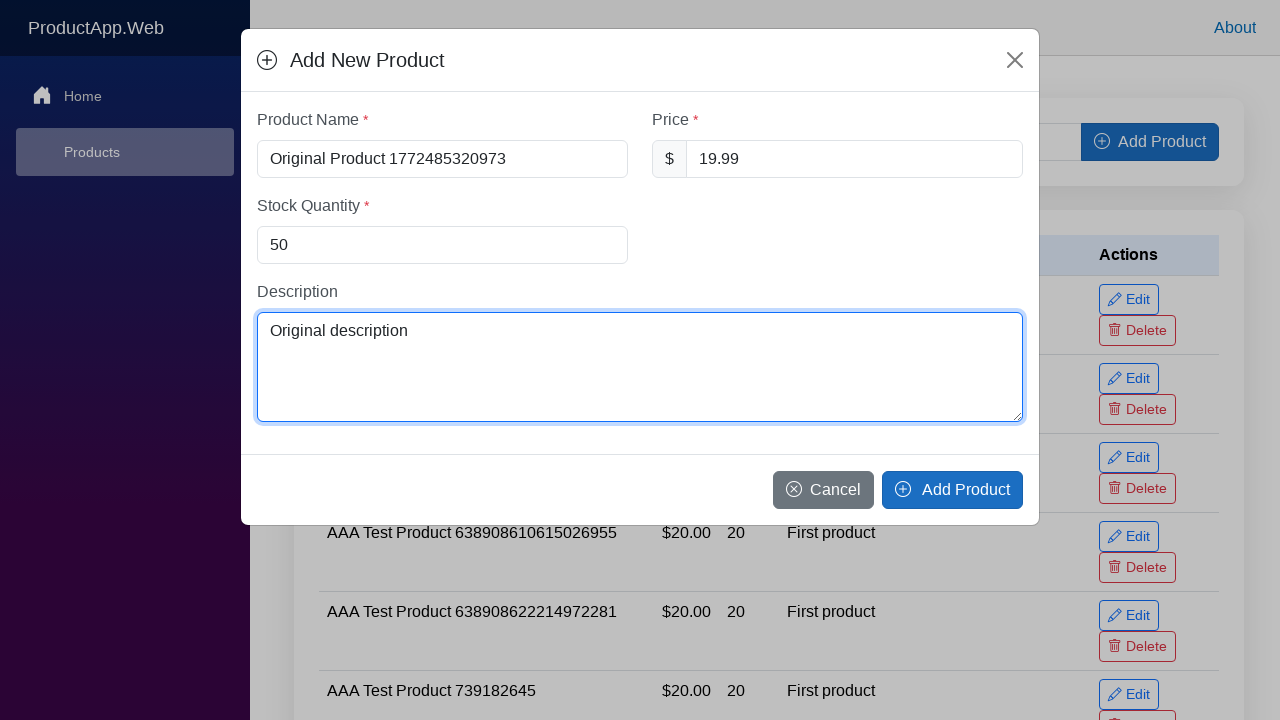

Clicked 'Add Product' button in modal footer at (952, 490) on .modal-footer button.btn-primary:has-text('Add Product')
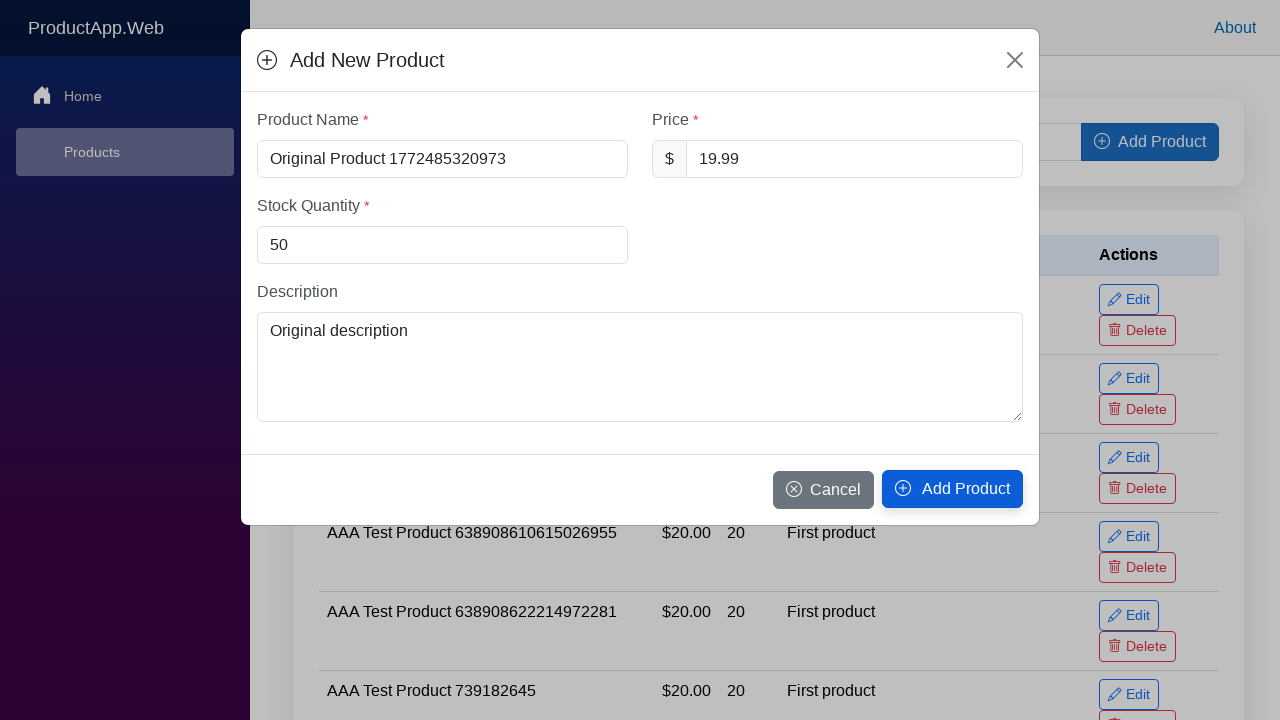

Add Product modal closed
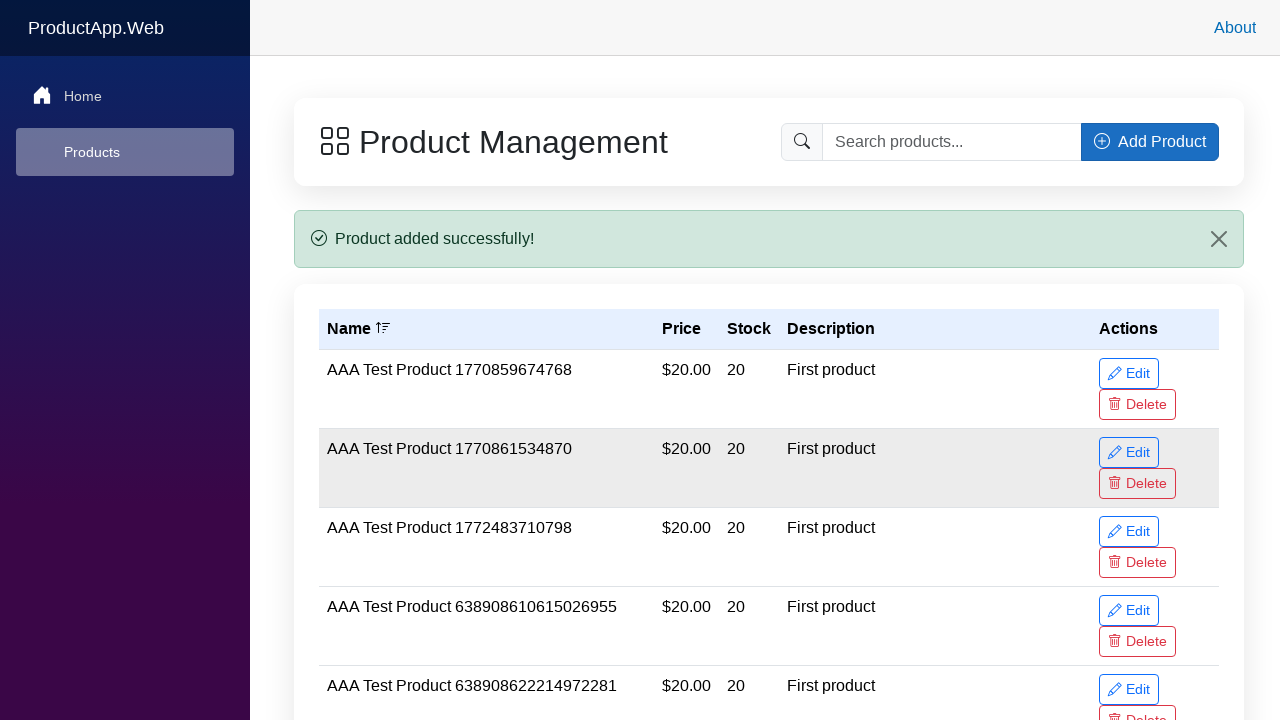

Product creation success message displayed
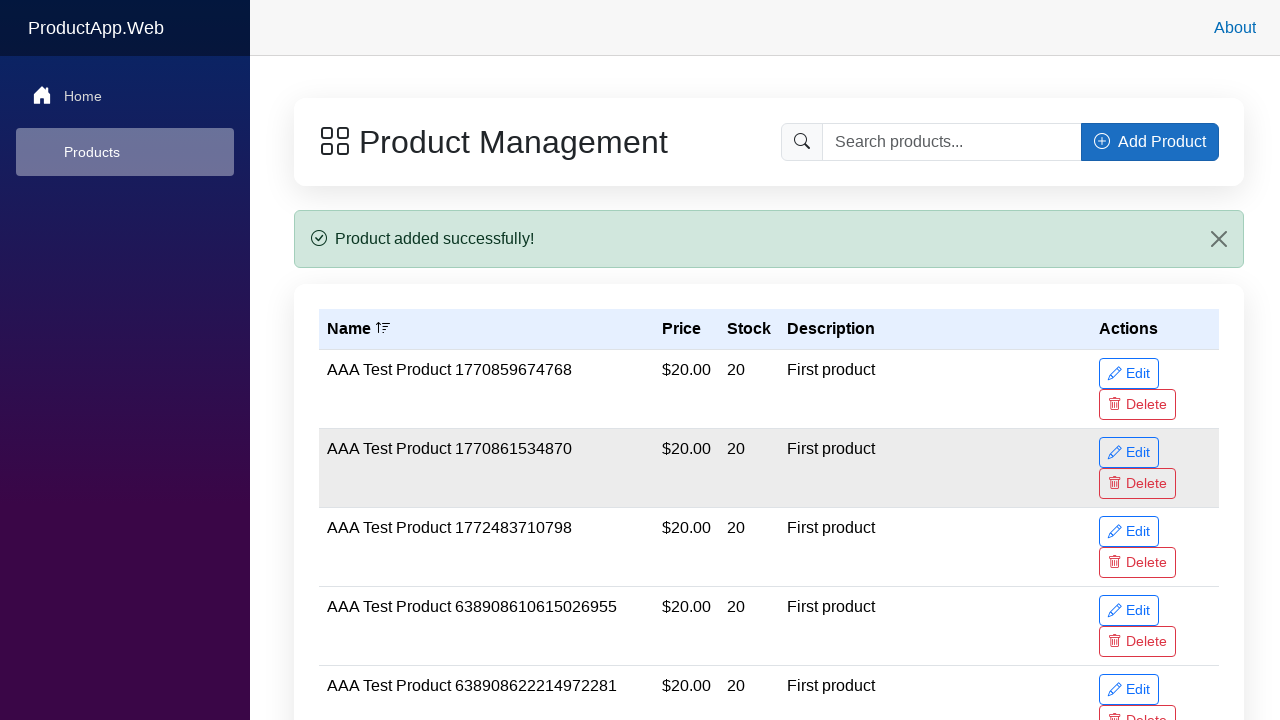

Located product row with name 'Original Product 1772485320973'
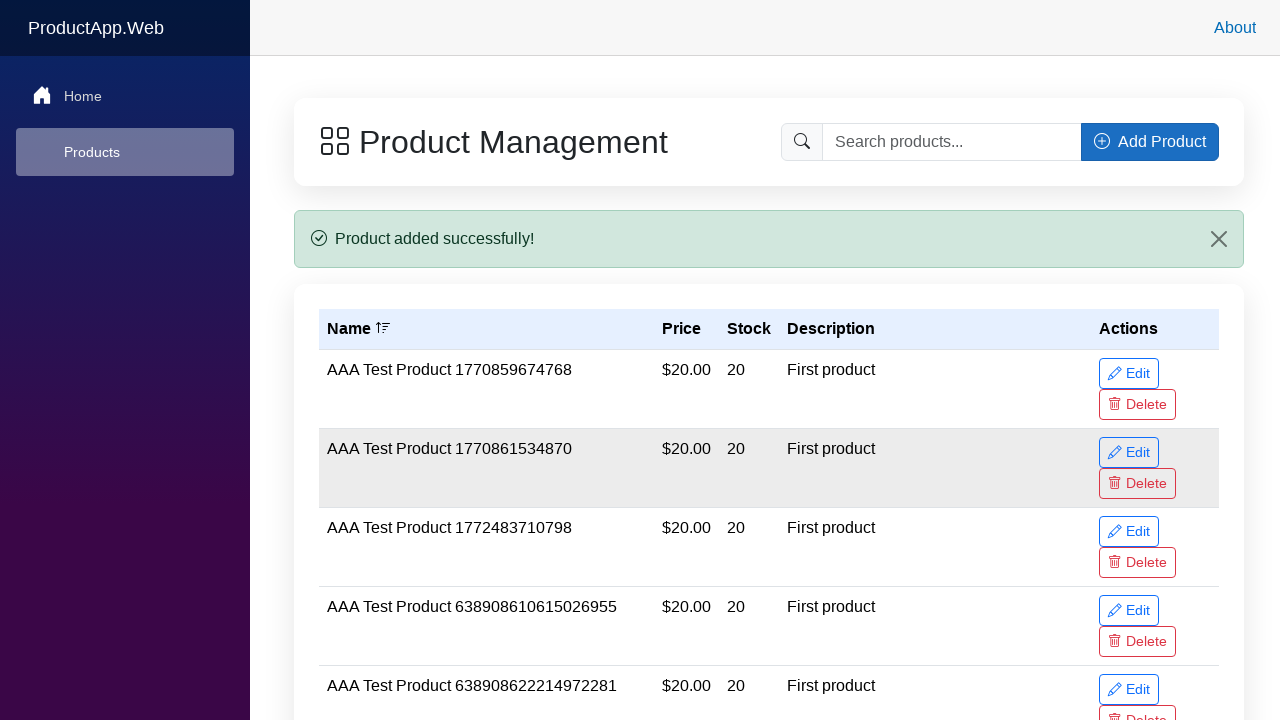

Clicked 'Edit' button for the product at (1129, 360) on tr:has(td:text('Original Product 1772485320973')) >> button:has-text('Edit')
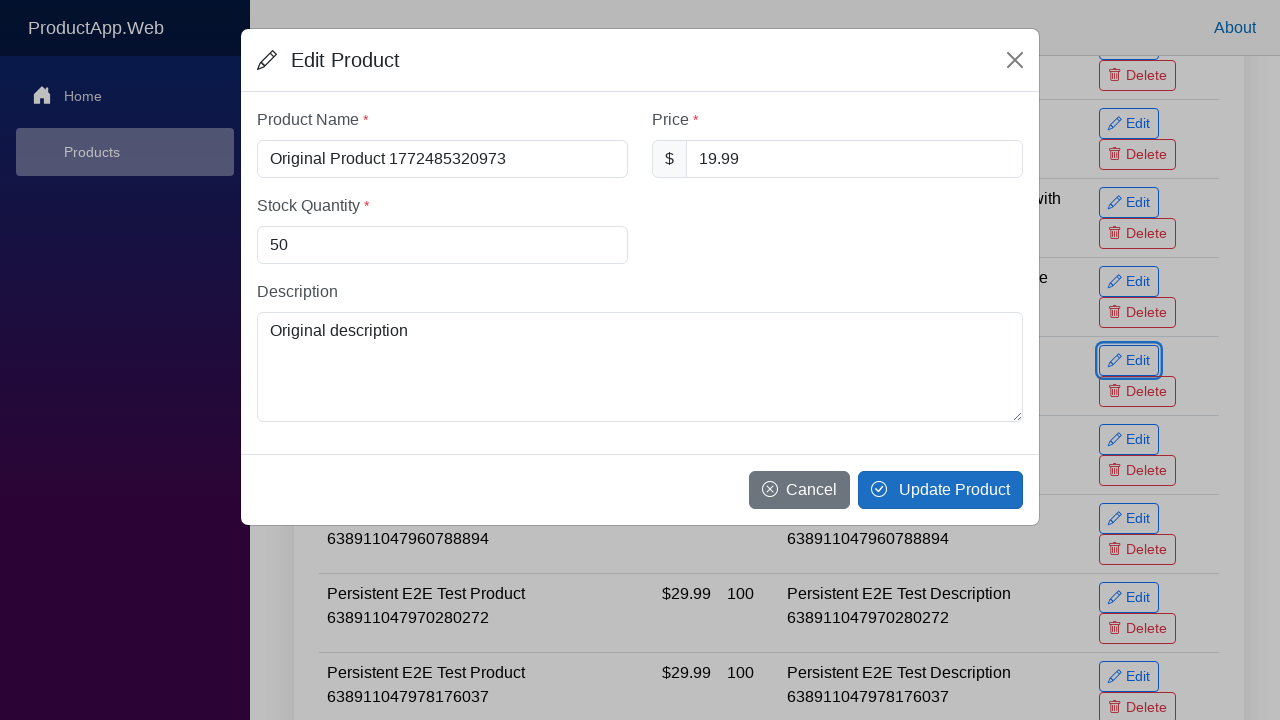

Edit Product modal appeared
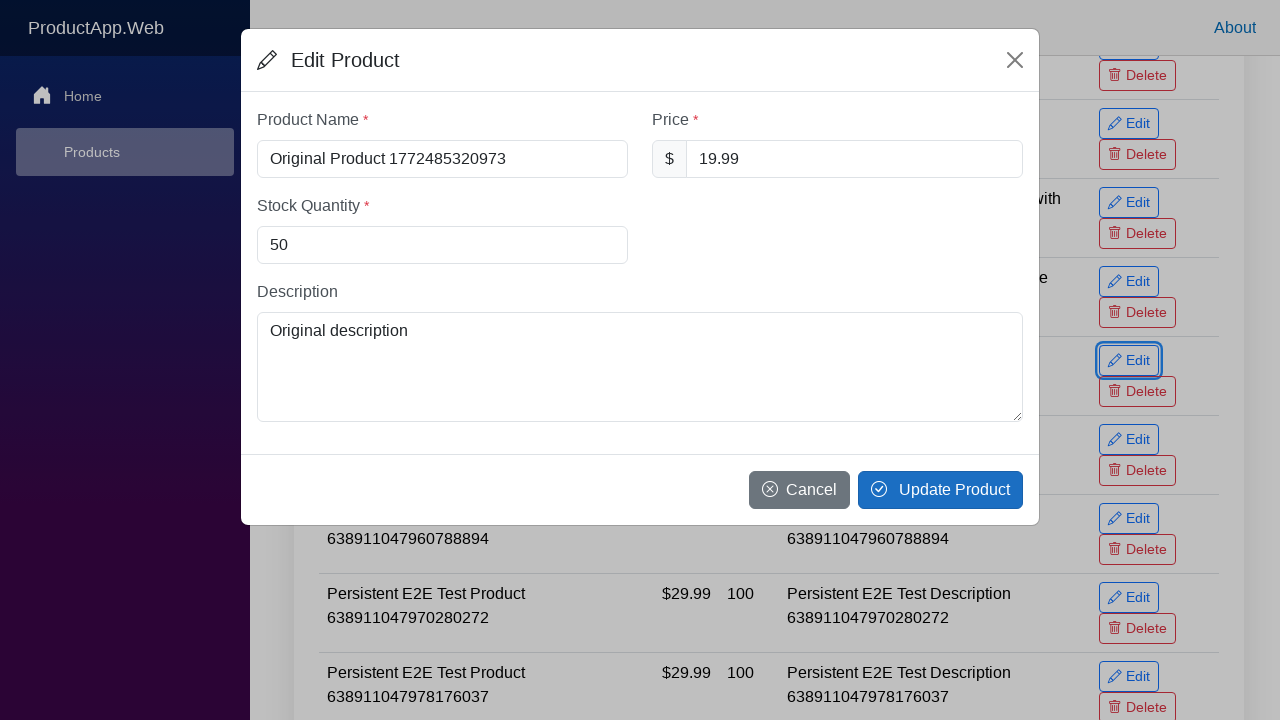

Cleared product name field on #productName
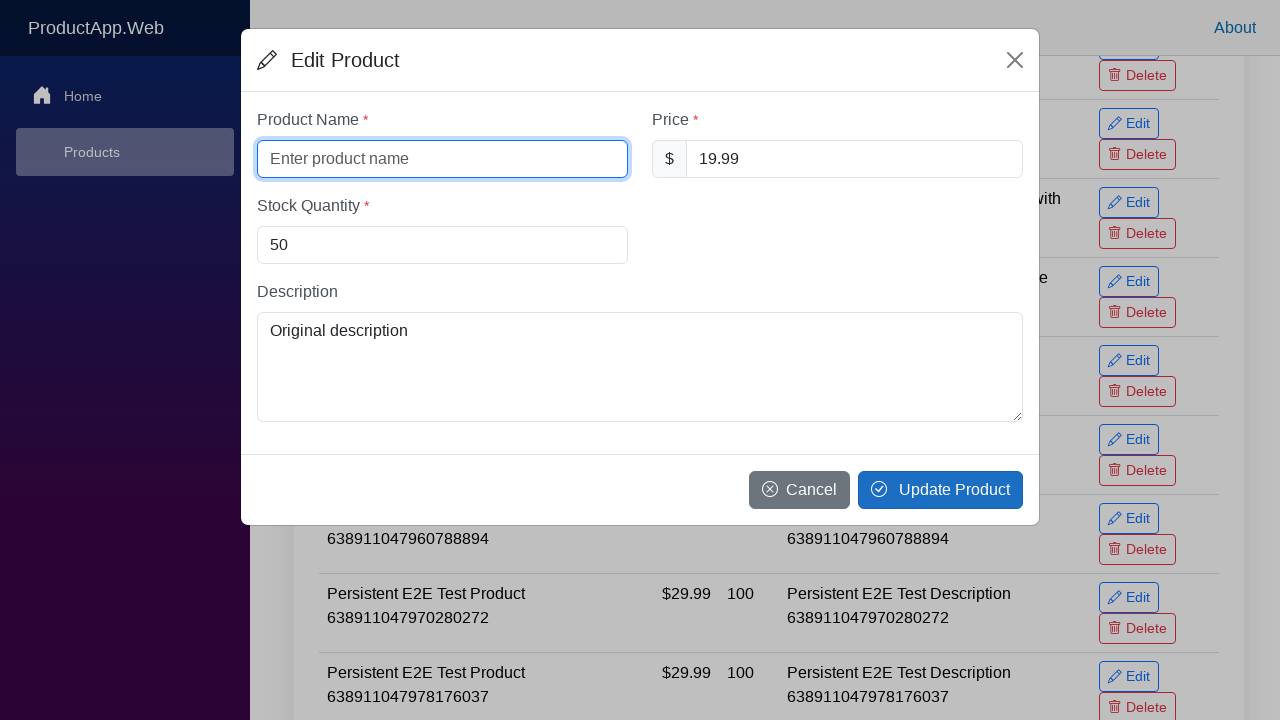

Filled product name with 'Edited Product 1772485348667' on #productName
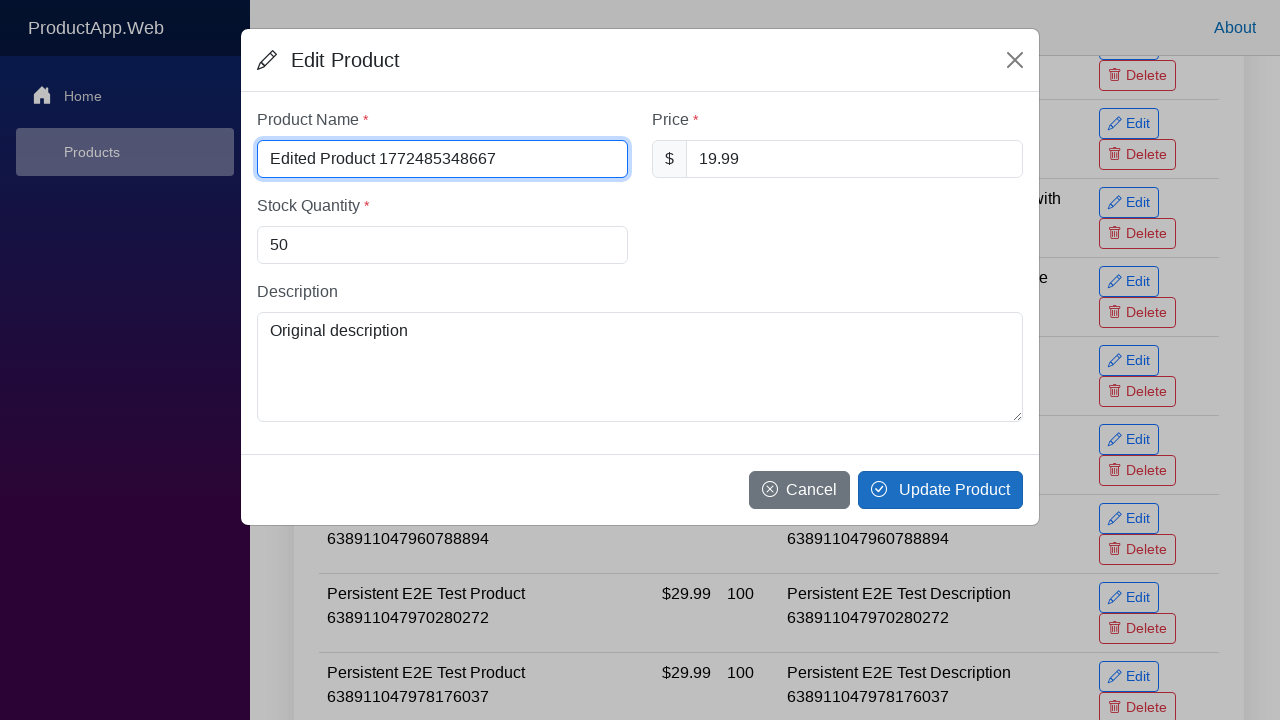

Cleared product price field on #productPrice
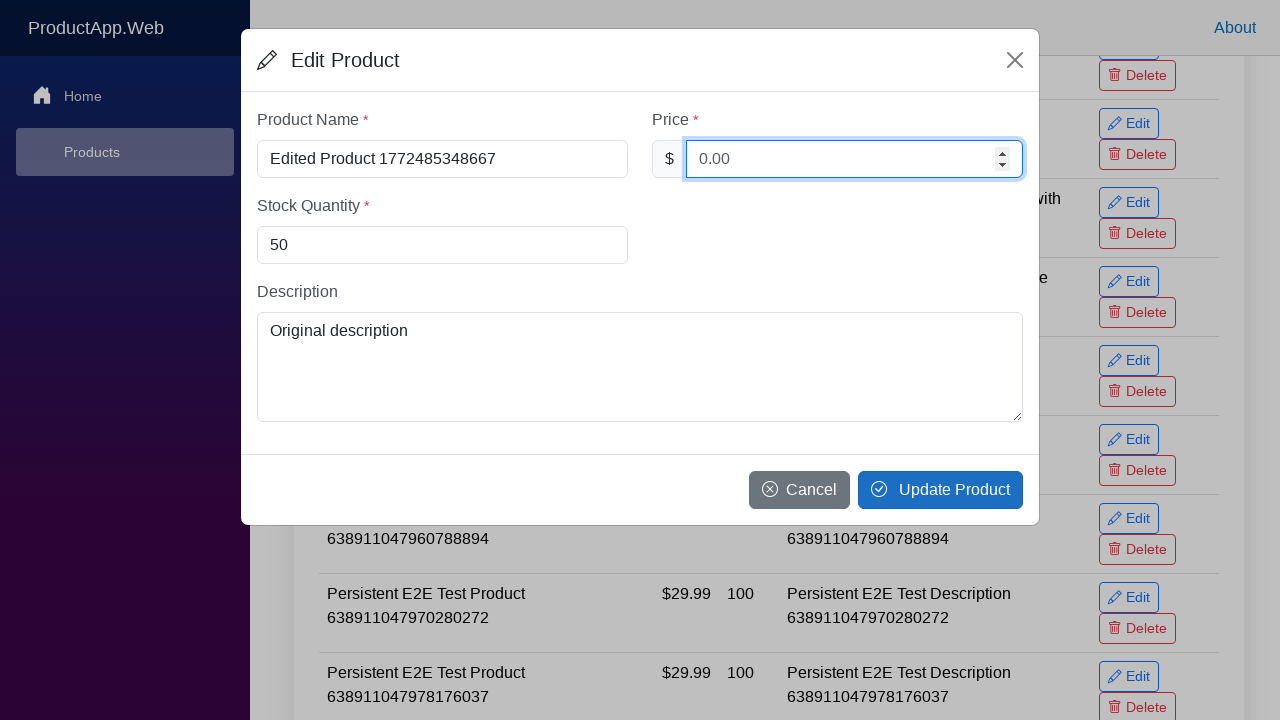

Filled product price with '39.99' on #productPrice
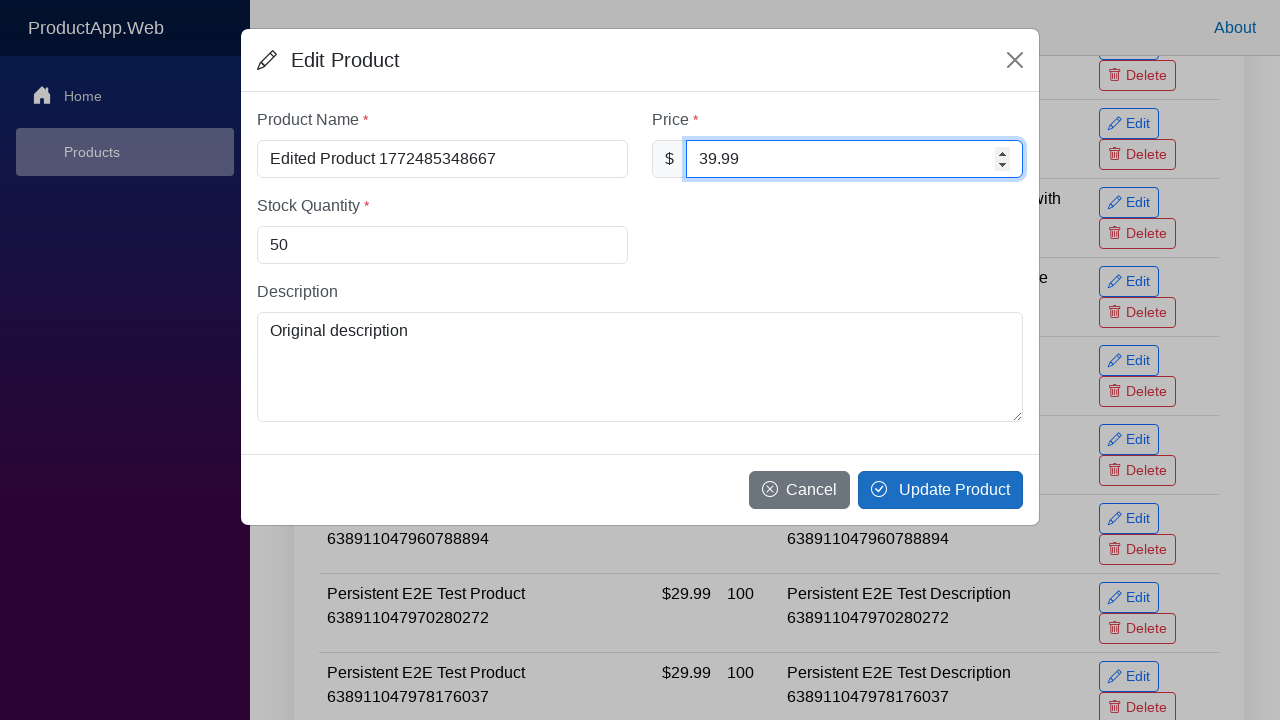

Clicked 'Update Product' button to save changes at (940, 490) on .modal-footer button.btn-primary:has-text('Update Product')
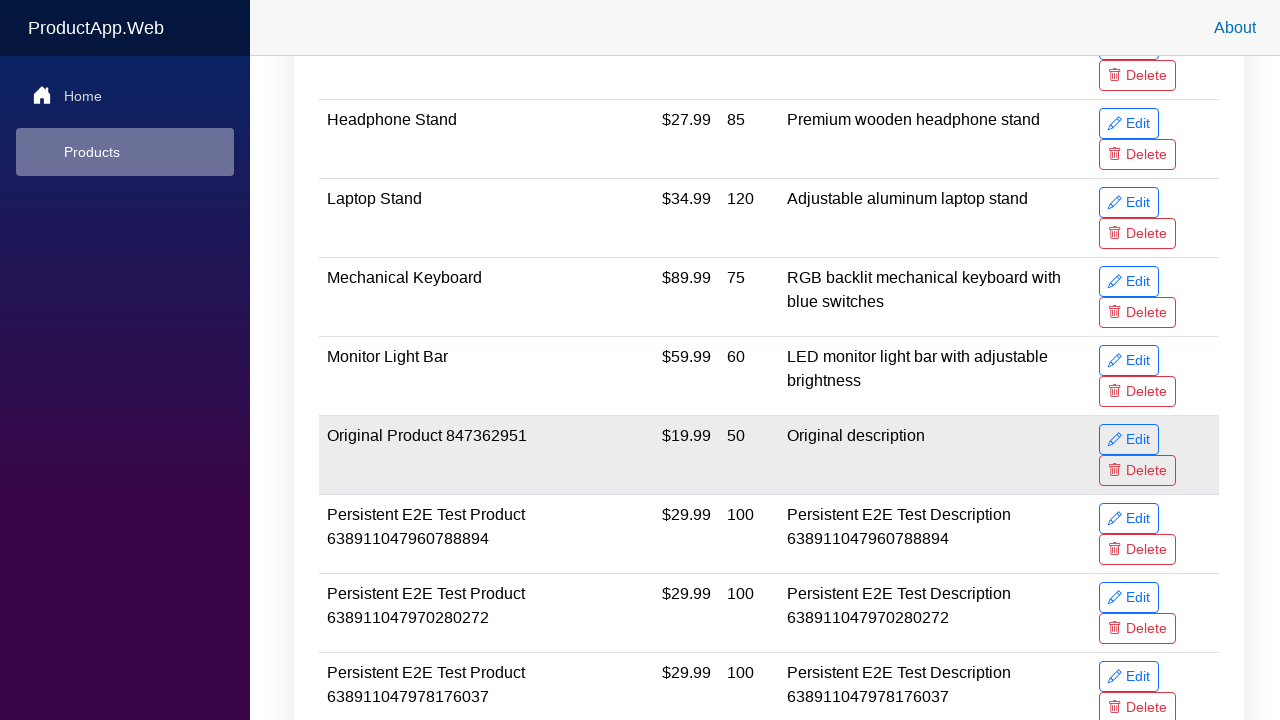

Edit Product modal closed
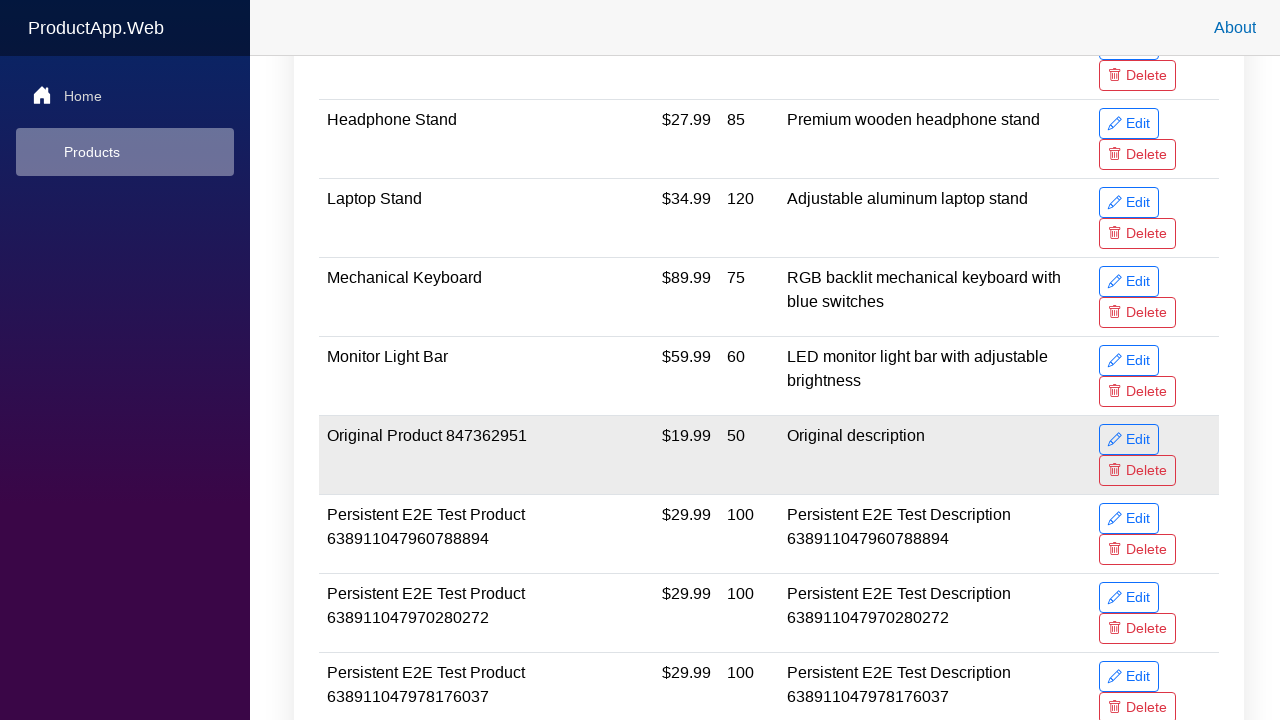

Product update success message displayed
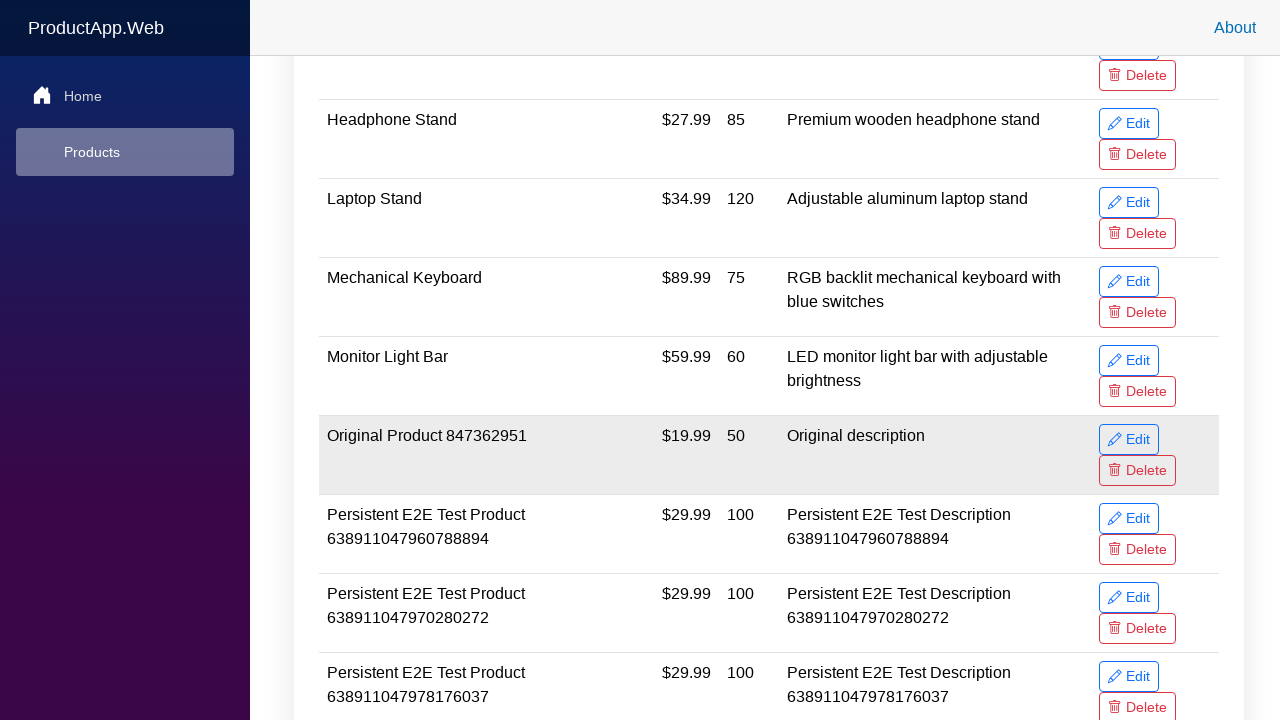

Located updated product row with name 'Edited Product 1772485348667'
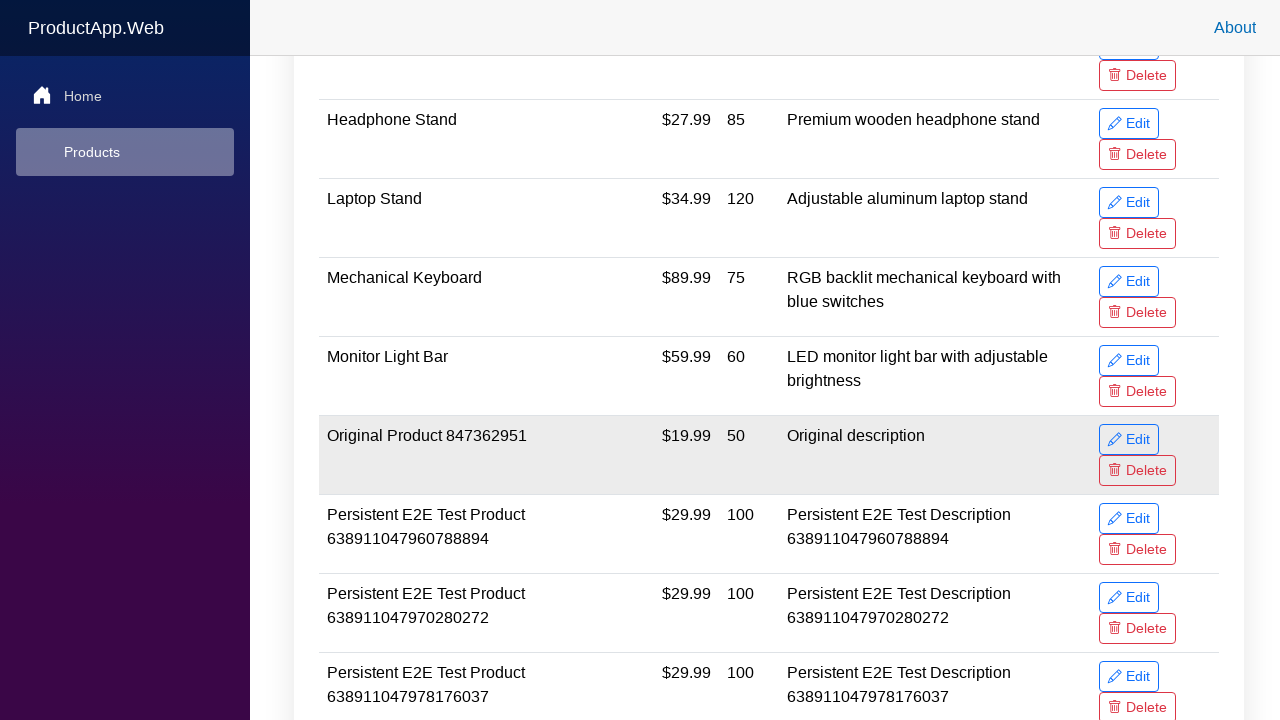

Verified updated product is visible in the products table
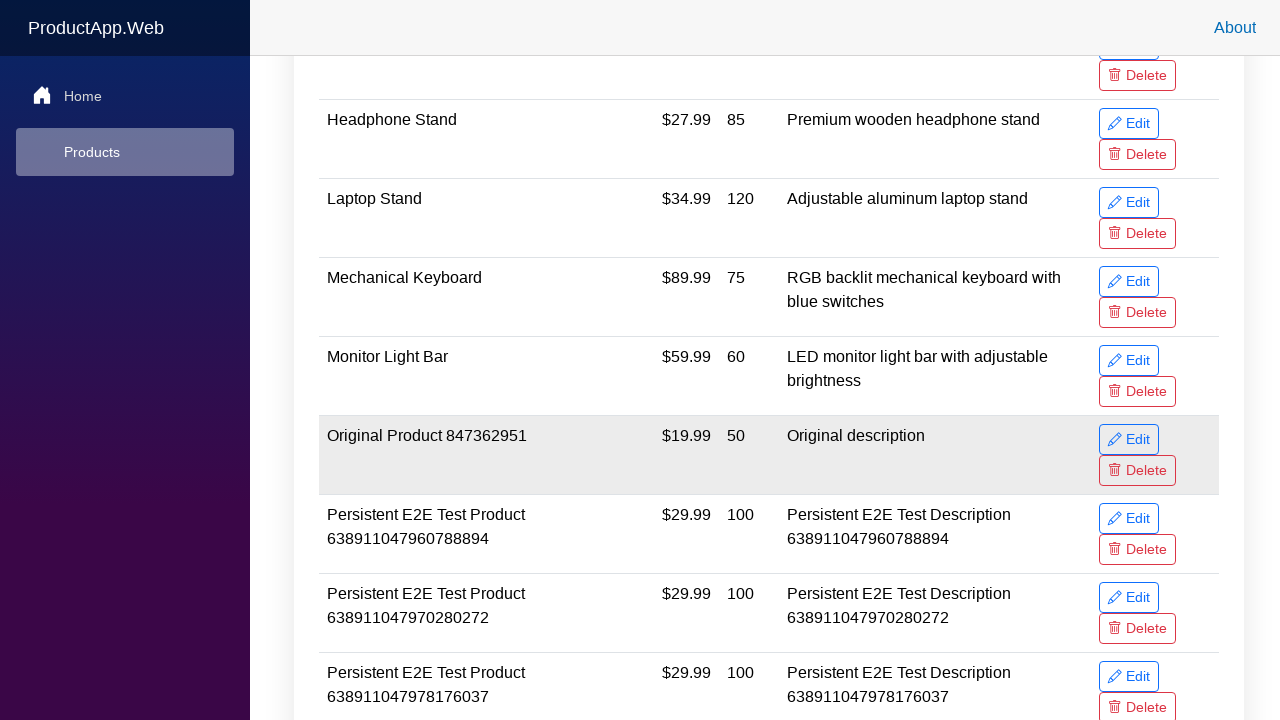

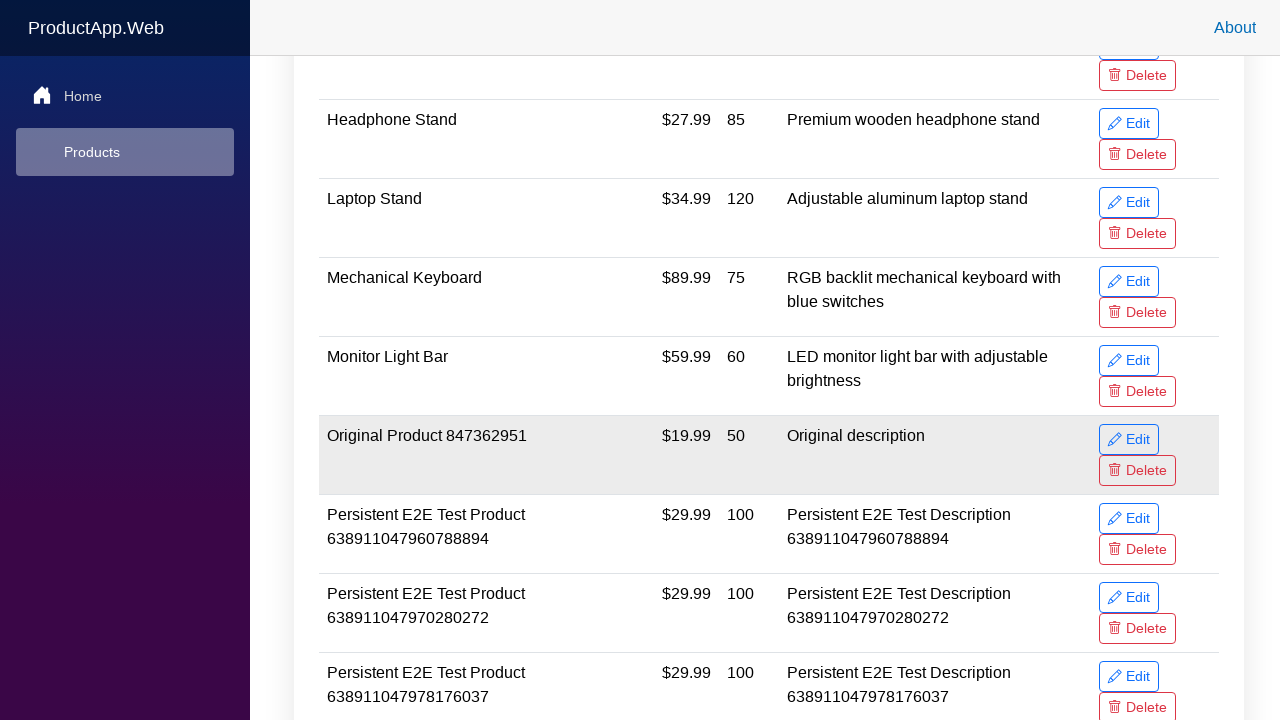